Tests that clicking Clear completed removes completed items from the list

Starting URL: https://demo.playwright.dev/todomvc

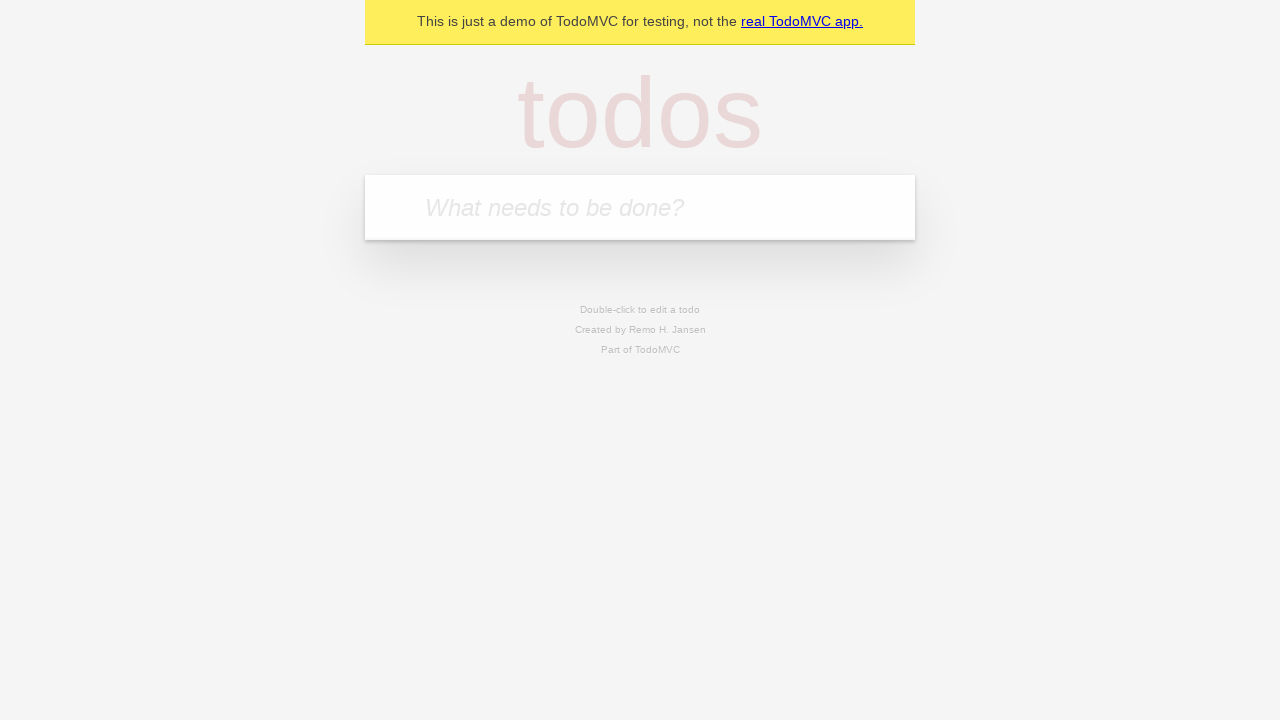

Filled input field with first todo 'buy some cheese' on internal:attr=[placeholder="What needs to be done?"i]
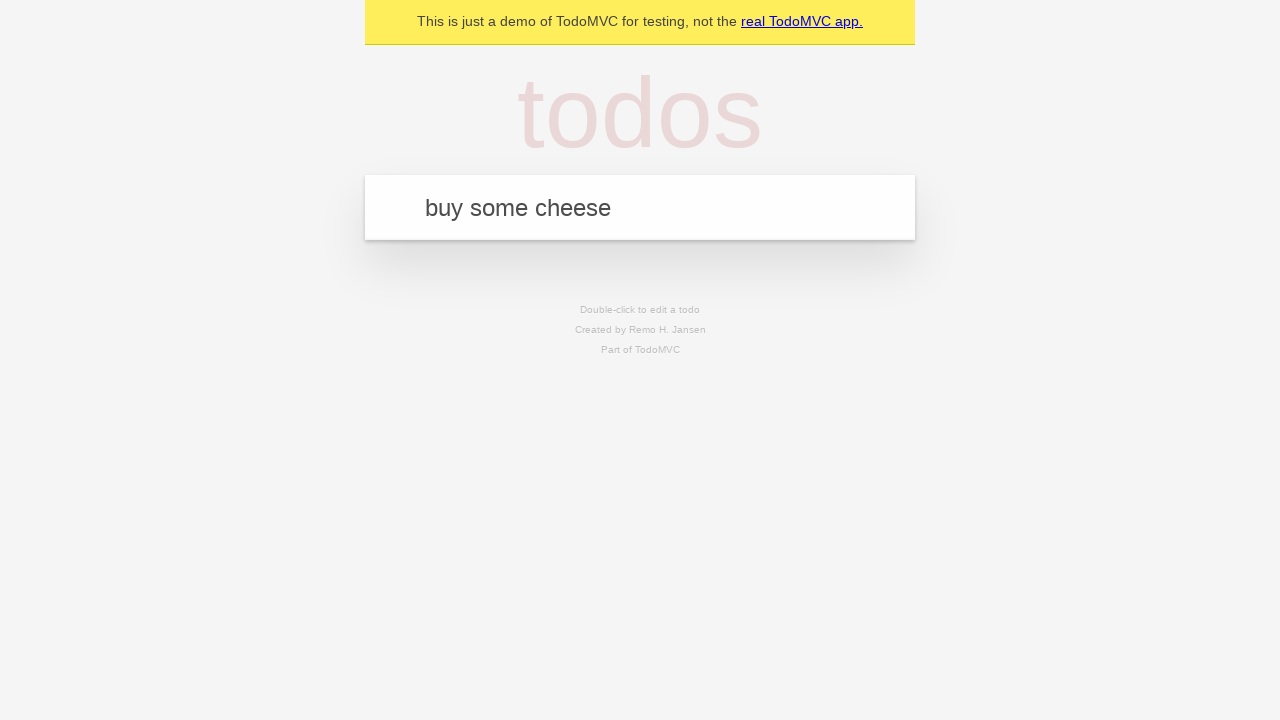

Pressed Enter to add first todo on internal:attr=[placeholder="What needs to be done?"i]
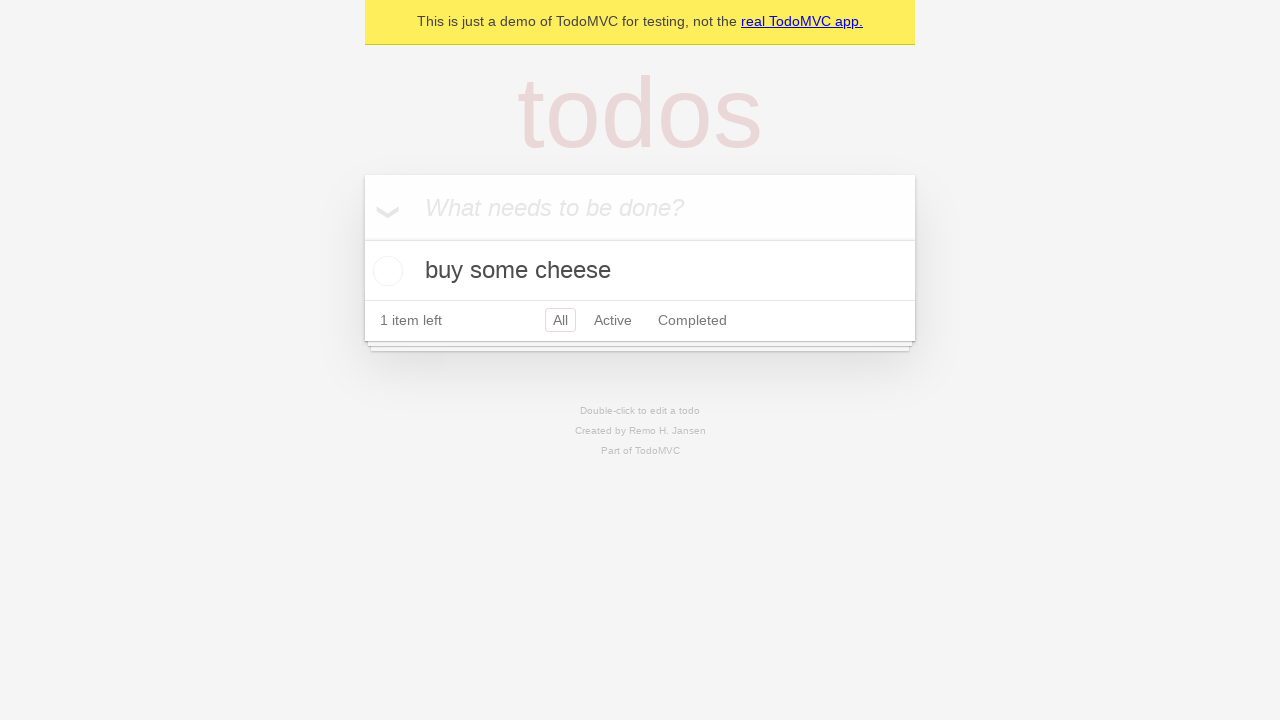

Filled input field with second todo 'feed the cat' on internal:attr=[placeholder="What needs to be done?"i]
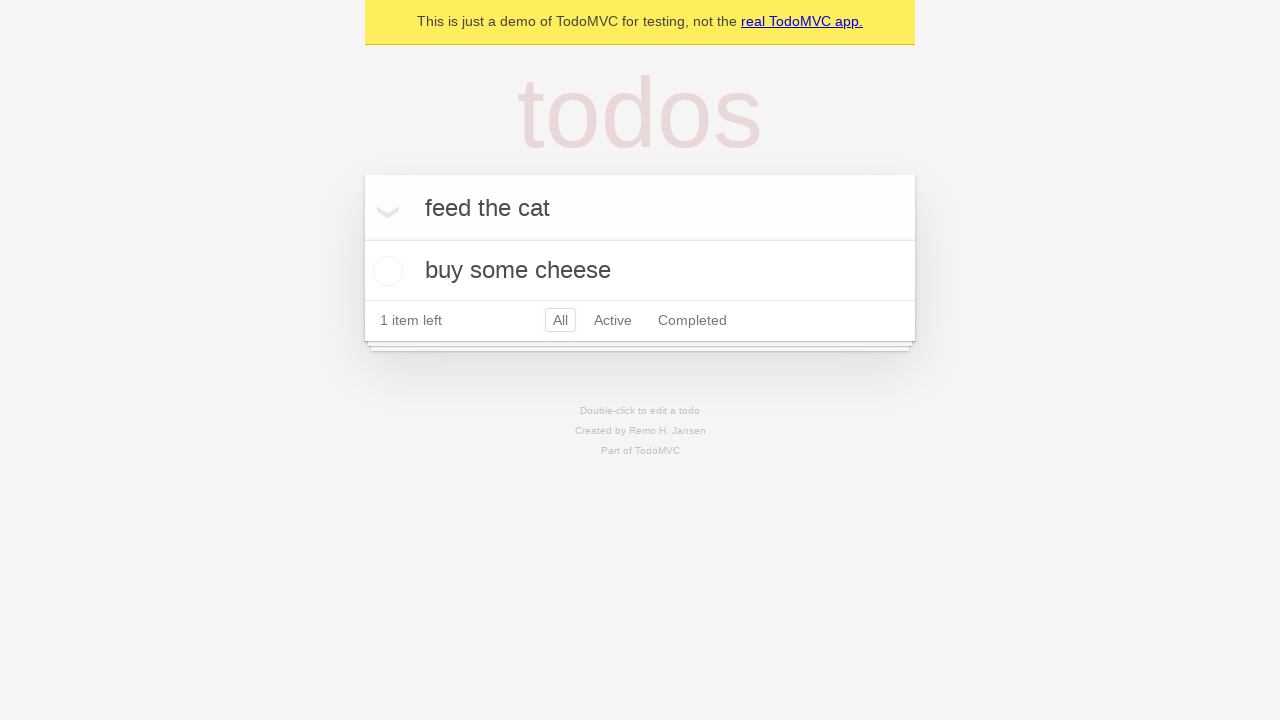

Pressed Enter to add second todo on internal:attr=[placeholder="What needs to be done?"i]
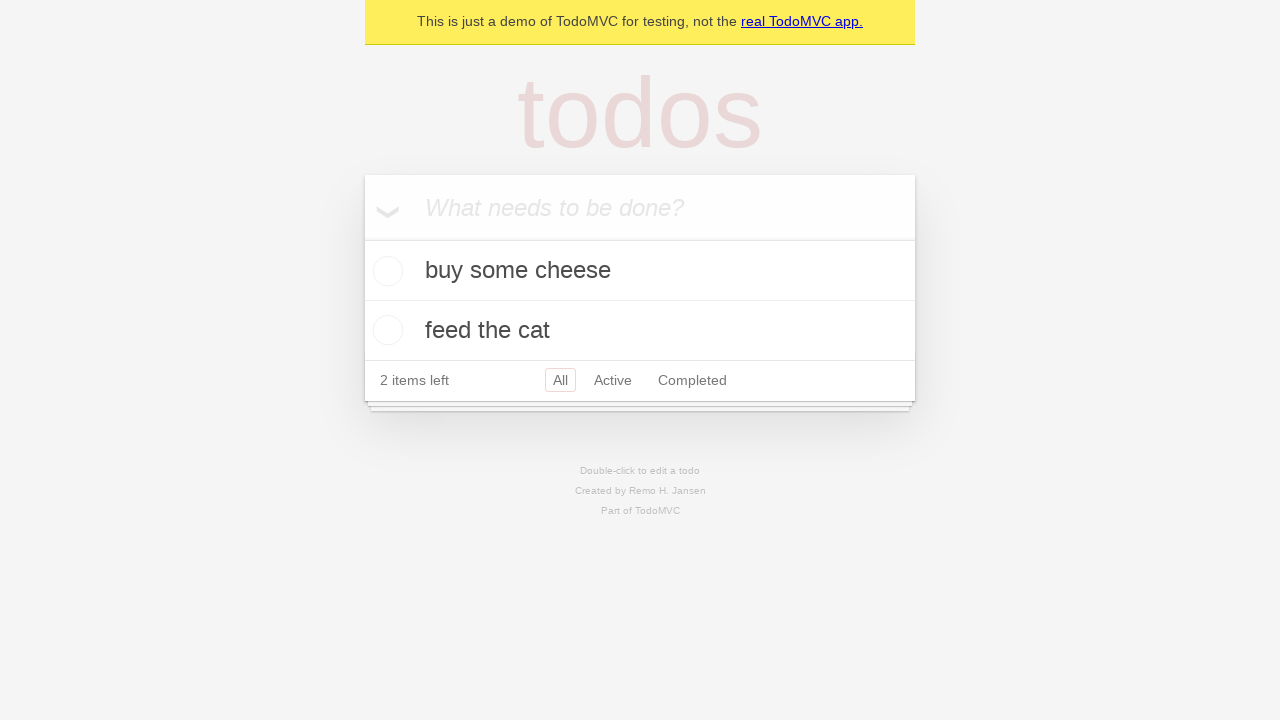

Filled input field with third todo 'book a doctors appointment' on internal:attr=[placeholder="What needs to be done?"i]
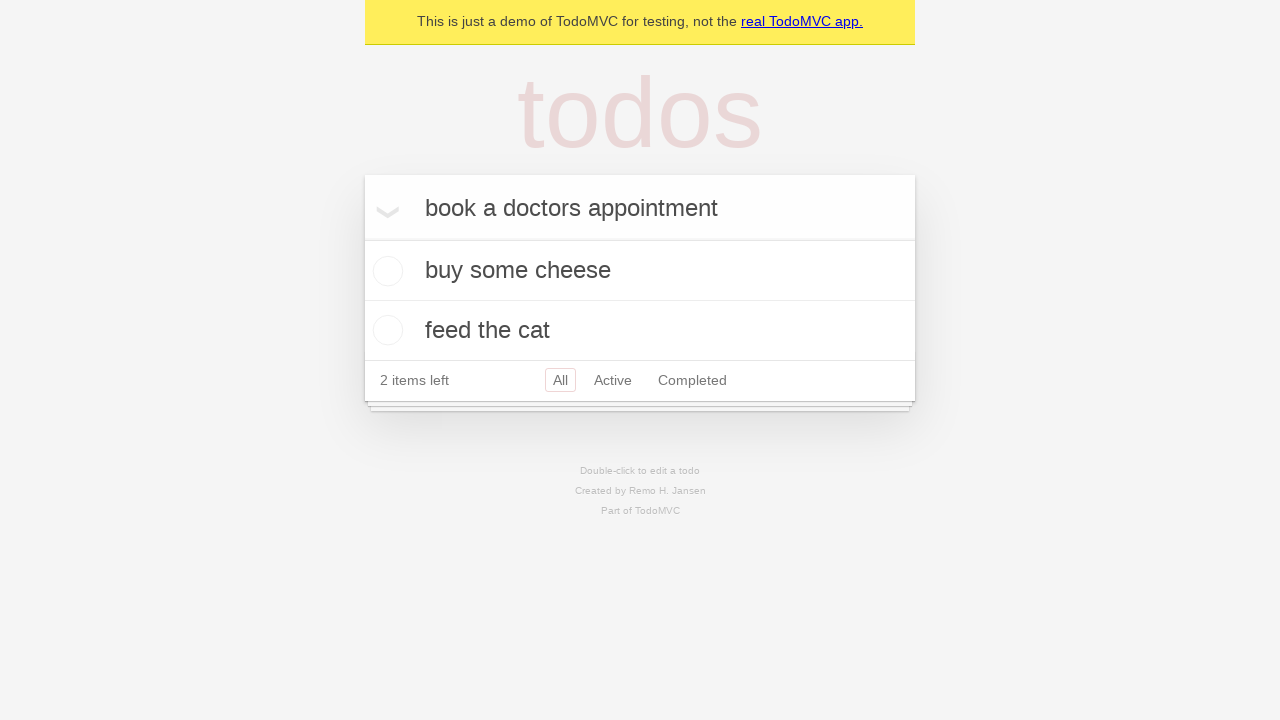

Pressed Enter to add third todo on internal:attr=[placeholder="What needs to be done?"i]
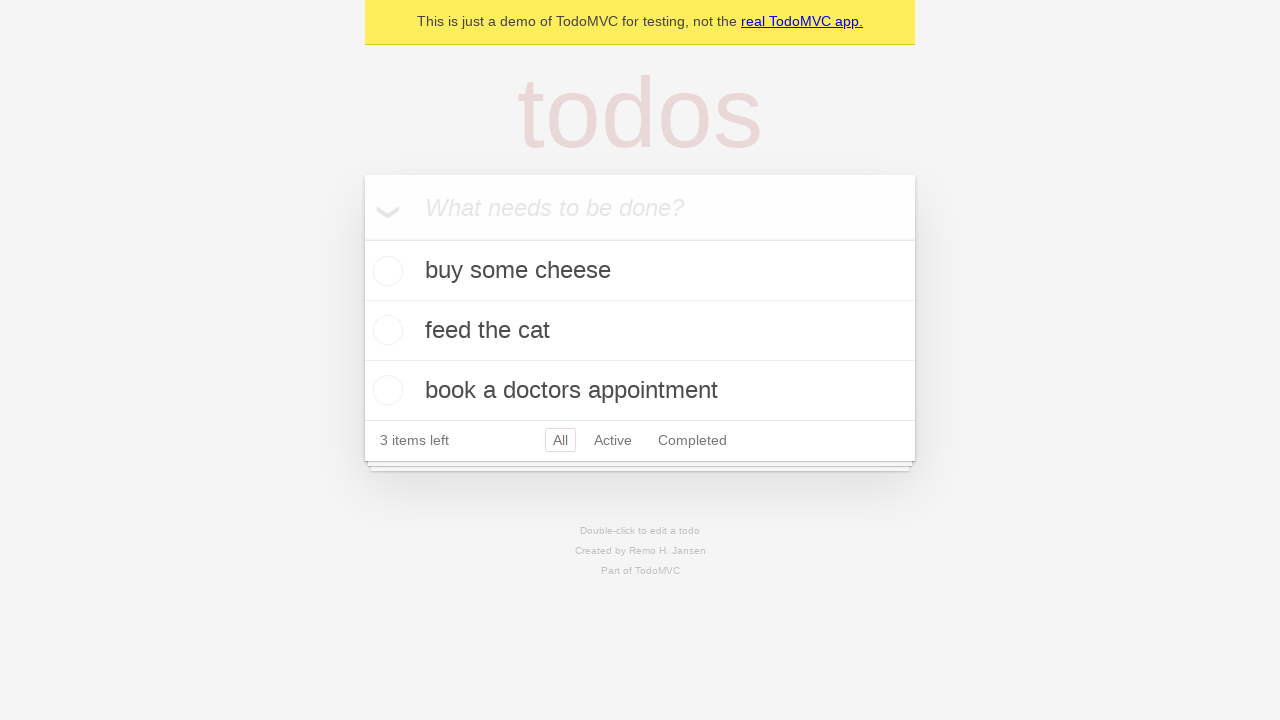

Checked the second todo item 'feed the cat' at (385, 330) on internal:testid=[data-testid="todo-item"s] >> nth=1 >> internal:role=checkbox
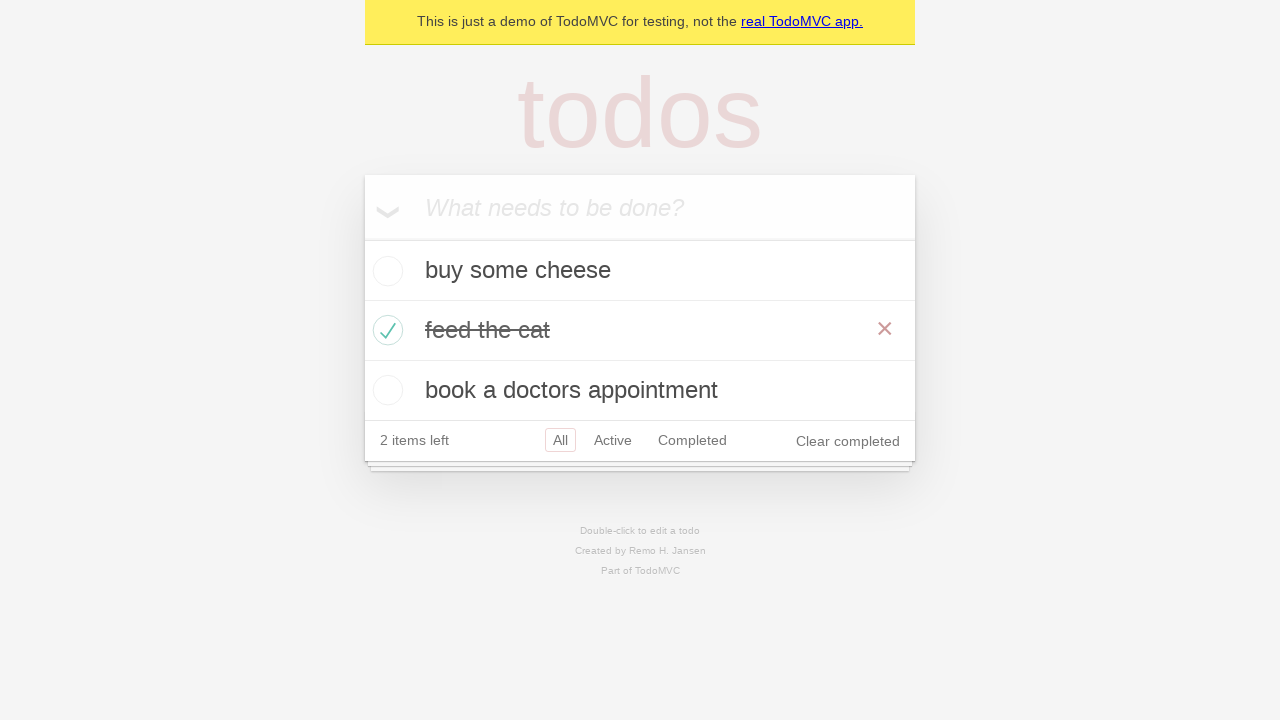

Clicked 'Clear completed' button to remove completed items at (848, 441) on internal:role=button[name="Clear completed"i]
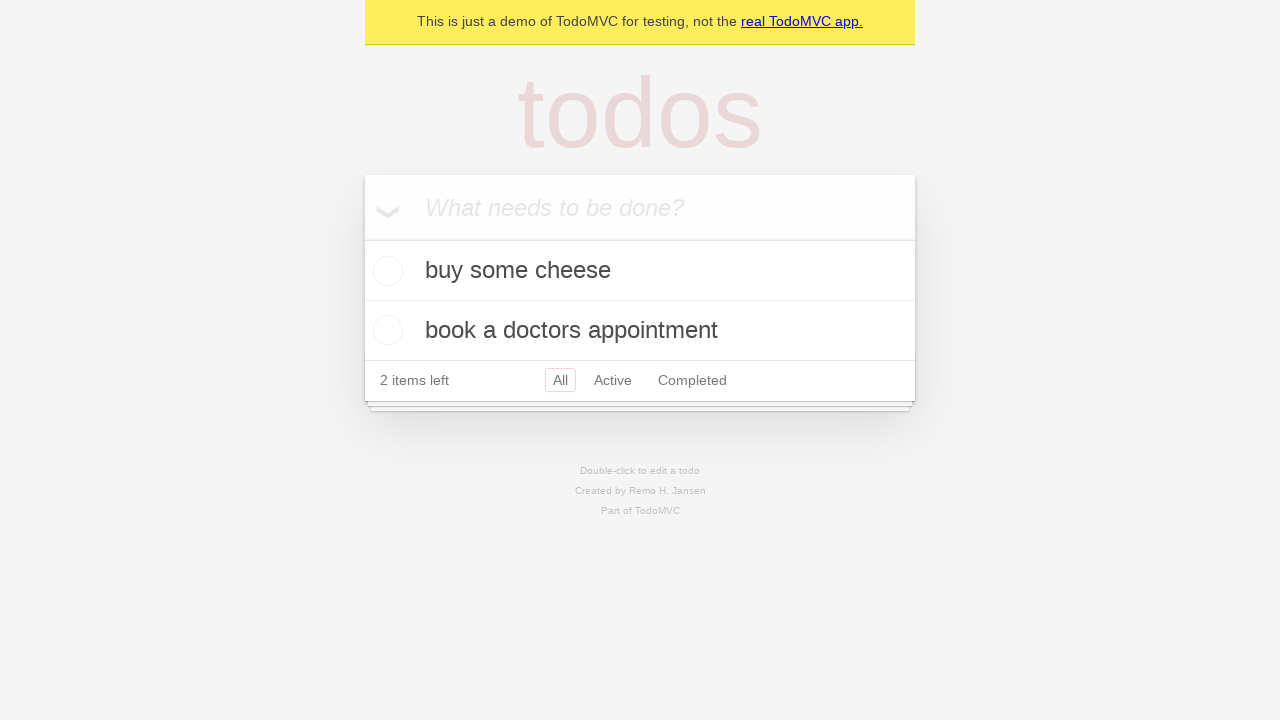

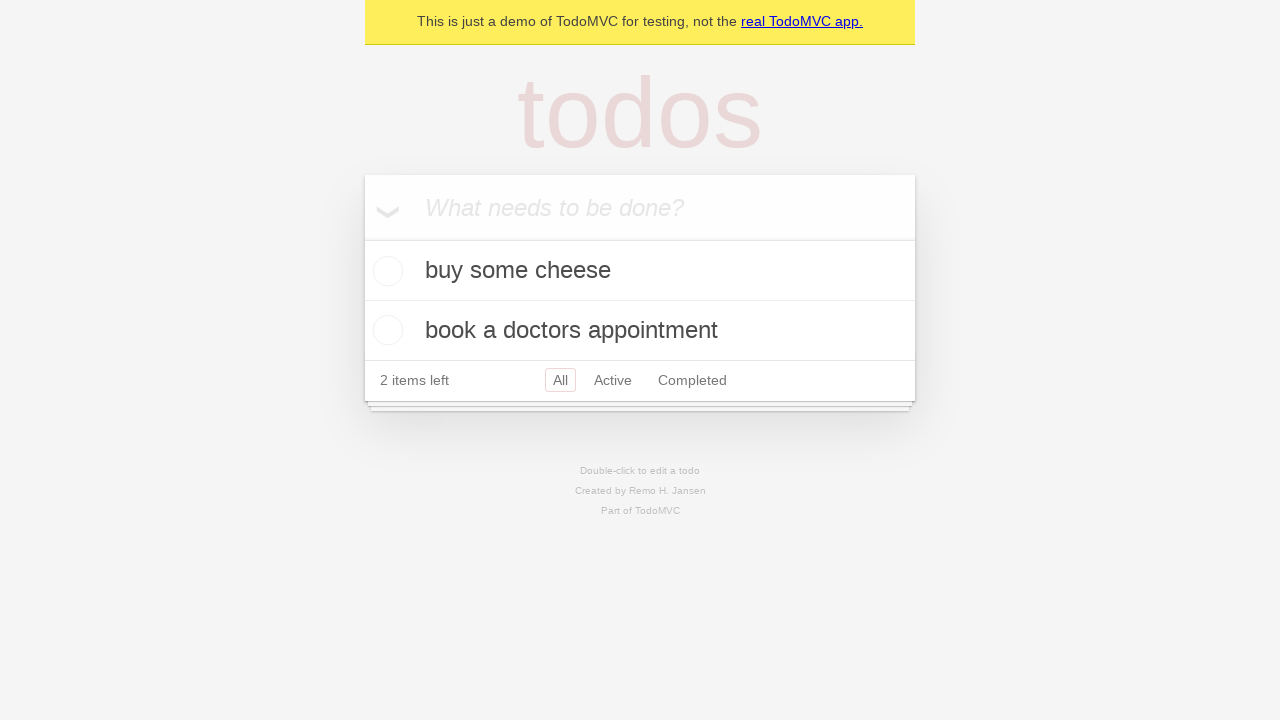